Tests mouse hover functionality by hovering over an element to reveal a dropdown menu and clicking on the "Reload" option

Starting URL: https://rahulshettyacademy.com/AutomationPractice/

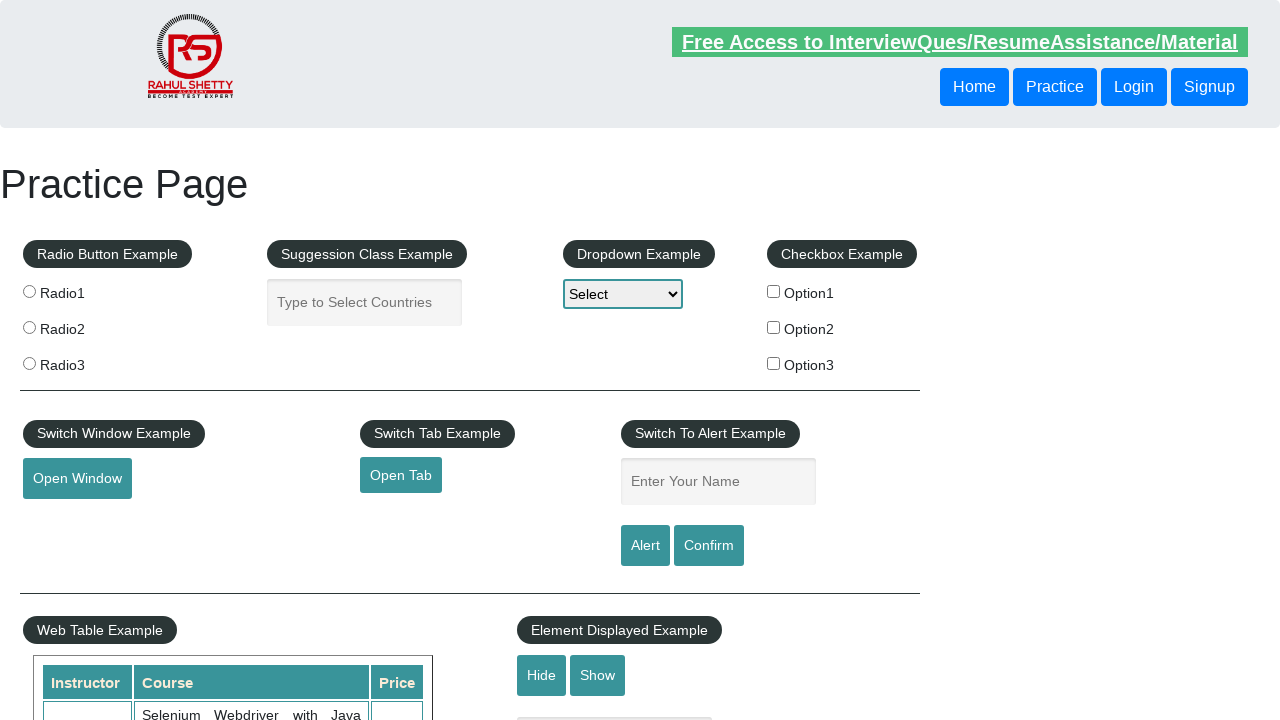

Navigated to https://rahulshettyacademy.com/AutomationPractice/
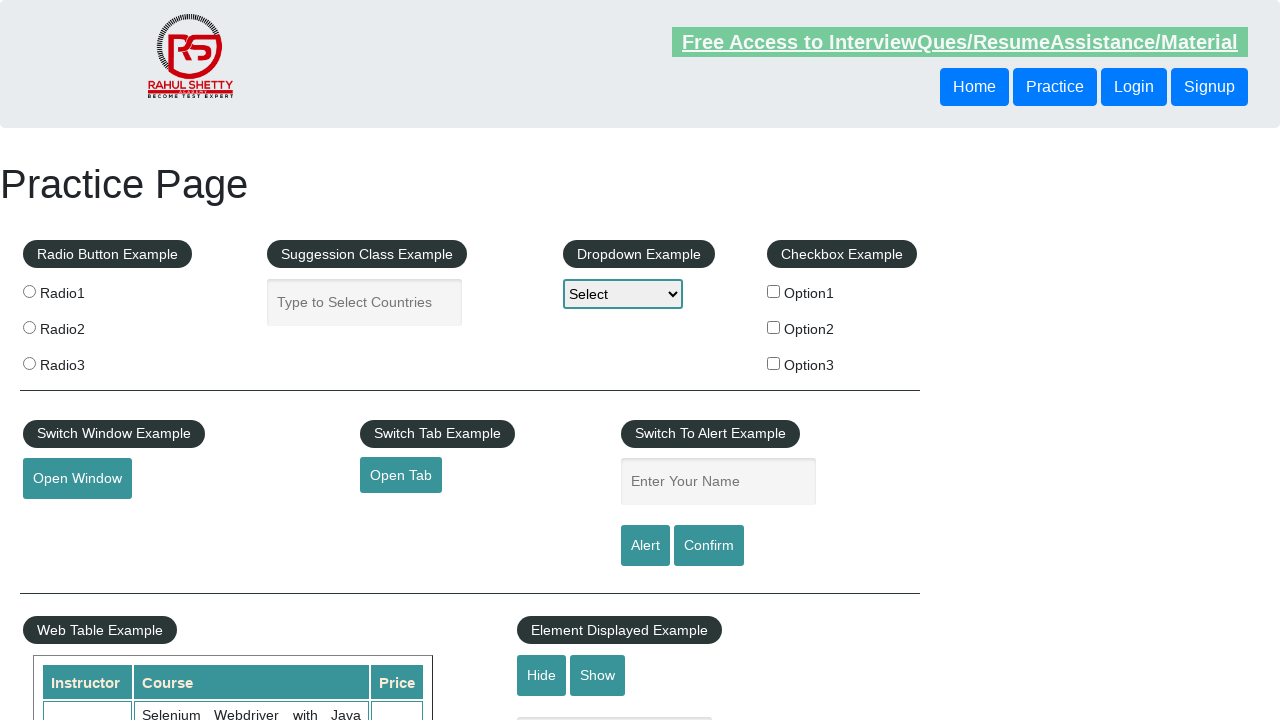

Hovered over mousehover element to reveal dropdown menu at (83, 361) on #mousehover
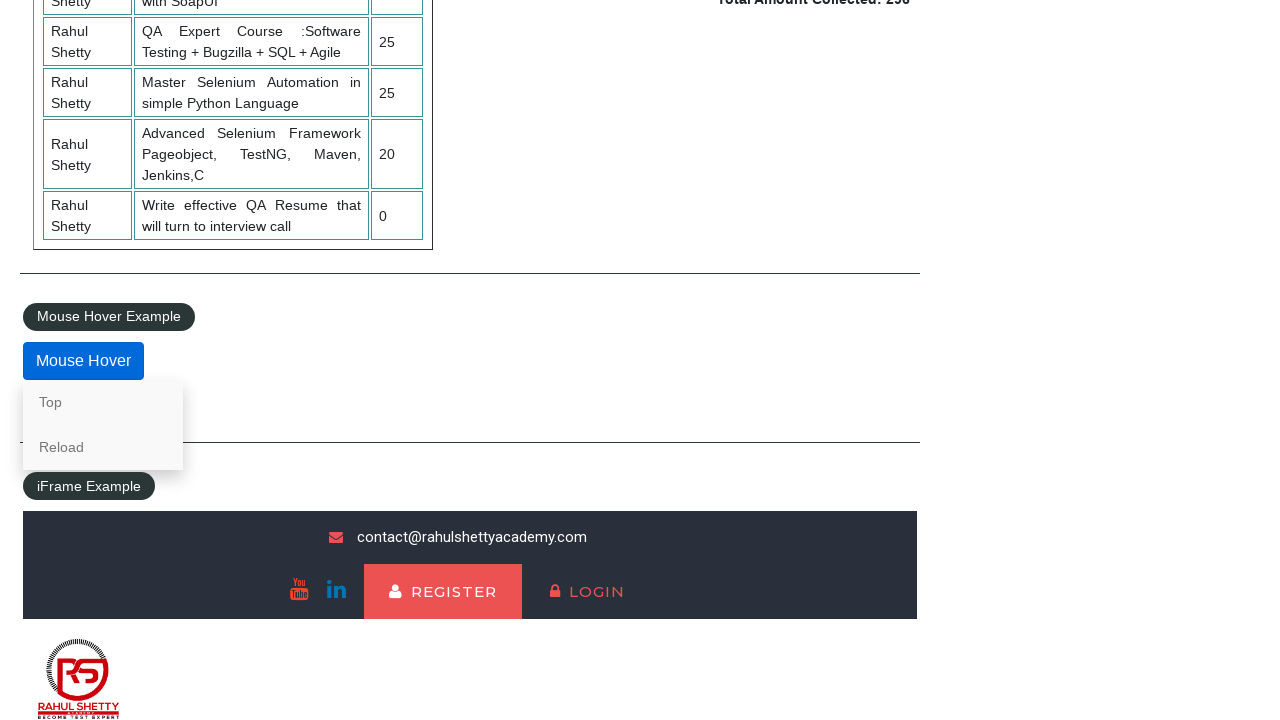

Clicked on the Reload option from the dropdown menu at (103, 447) on text=Reload
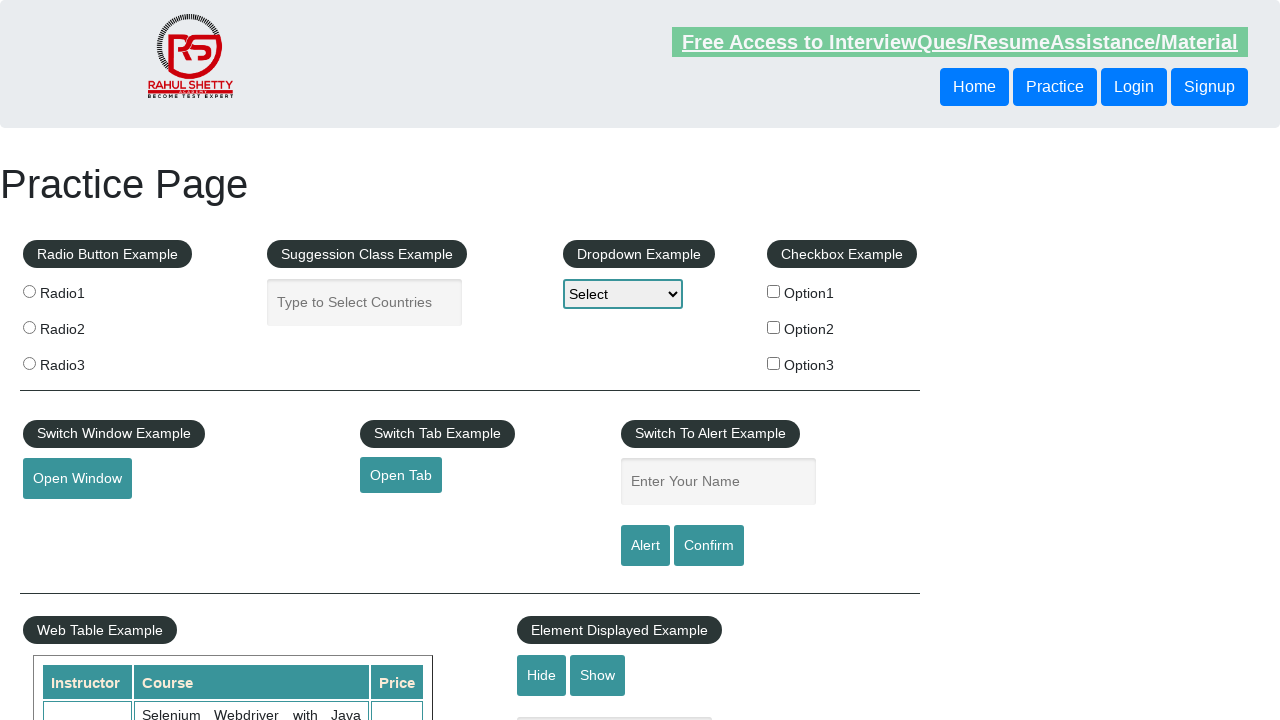

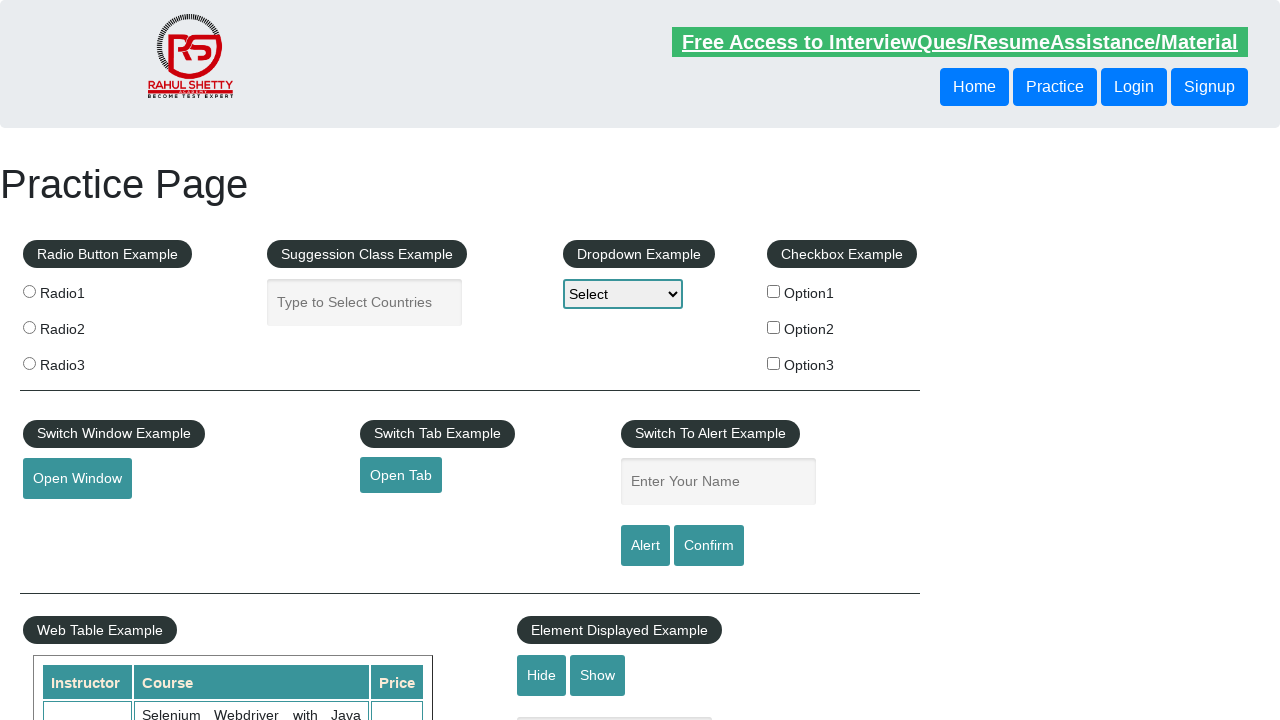